Tests PostMarket website by clicking through navigation elements

Starting URL: https://www.postmarket.am/

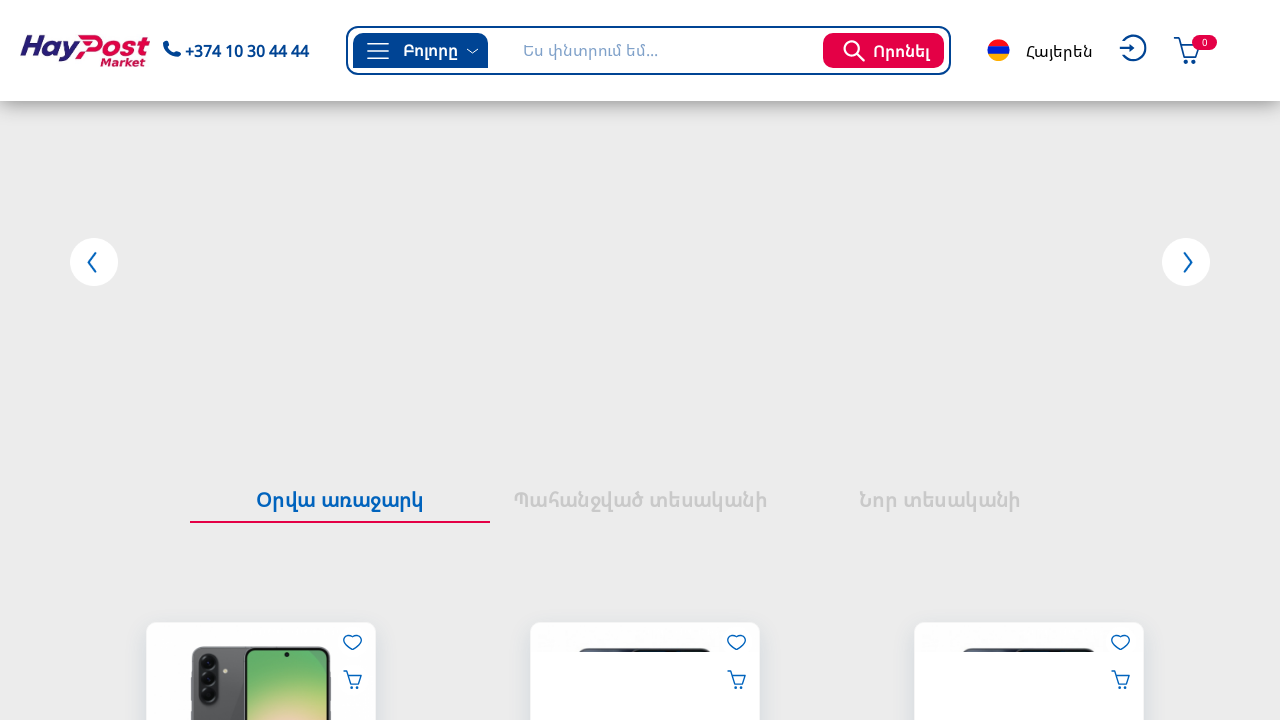

Clicked first navigation button in tab panel at (1029, 360) on xpath=//*[@id='full-width-tabpanel-0']/div/div/div/div/div[3]/div/div/div[1]/a/d
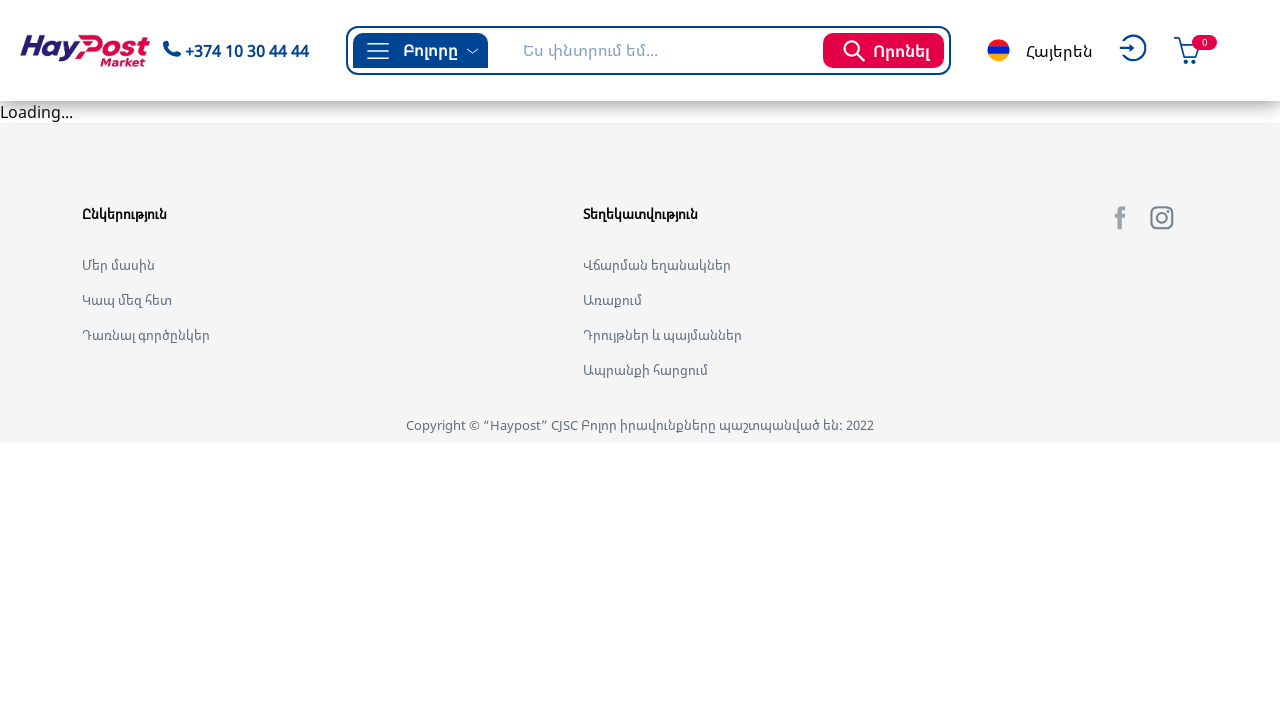

Clicked second navigation button at (827, 652) on xpath=//*[@id='root']/div/div[2]/div[2]/div[3]/button
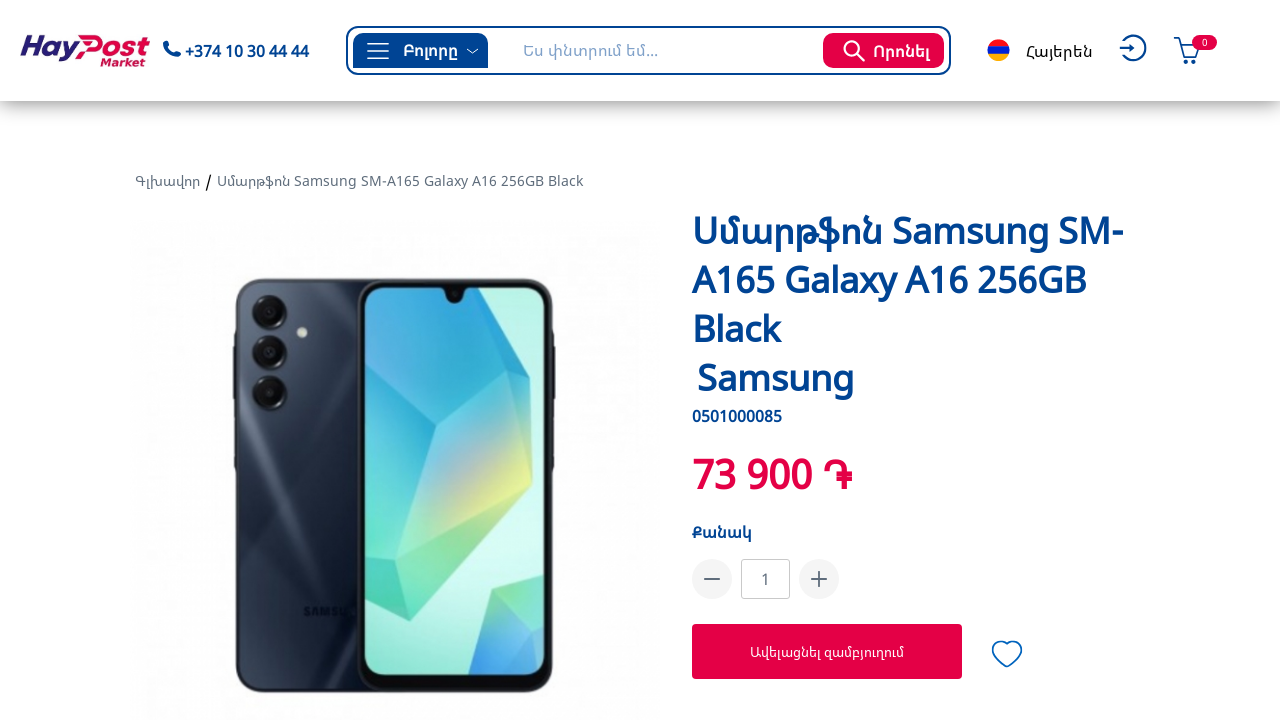

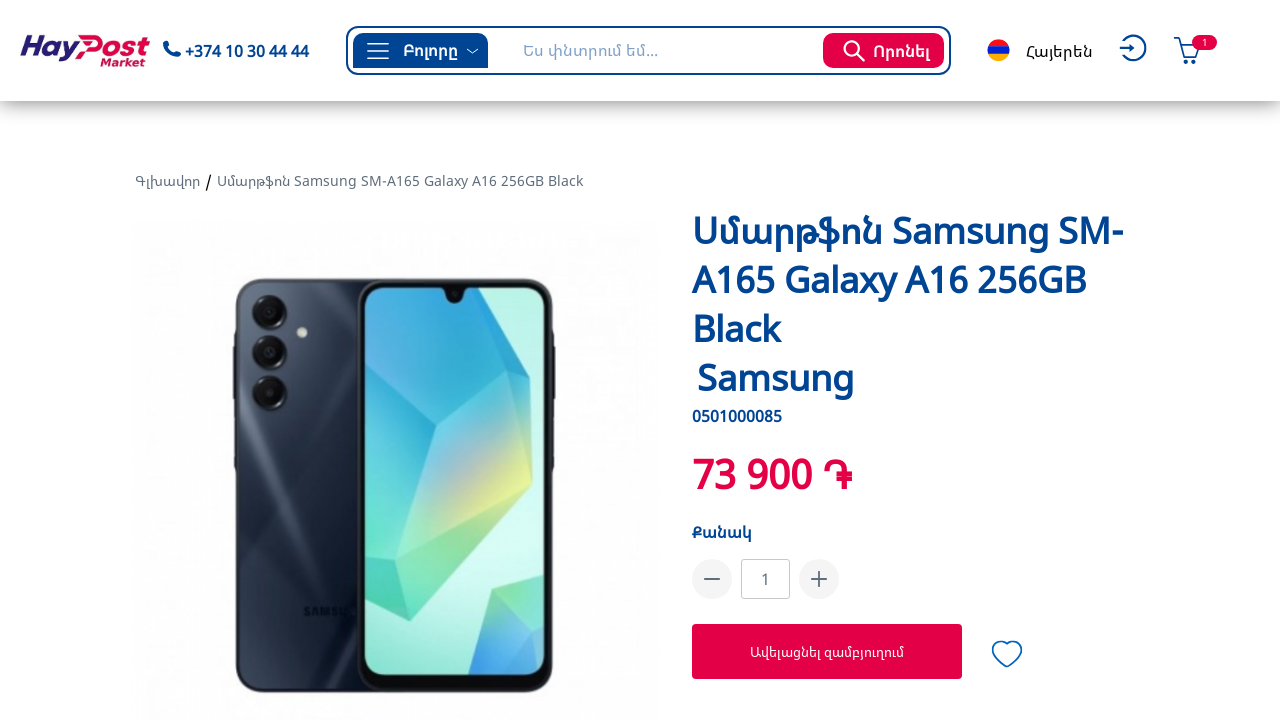